Tests product search functionality on a price comparison website by searching for "arroz", adding an item to cart, and clicking the compare button.

Starting URL: https://www.precios.uy/sipc2Web/

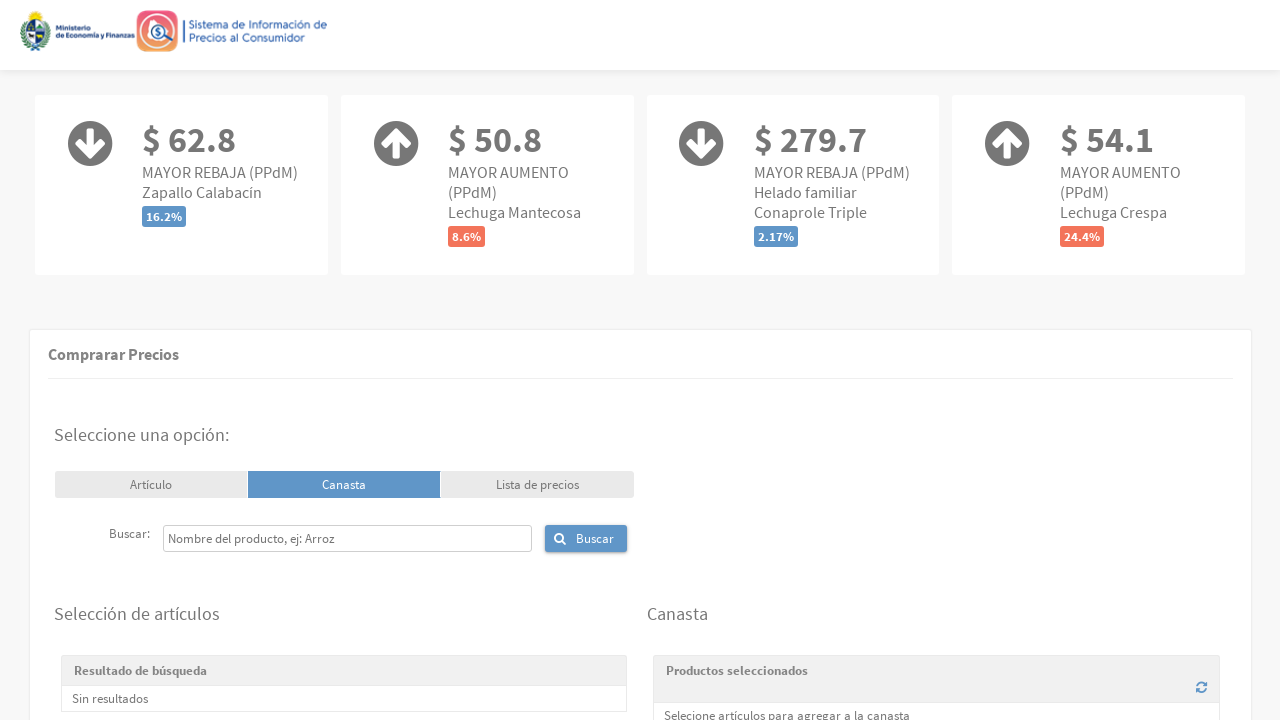

Clicked on the search input field at (347, 538) on input#form\:j_idt59_input
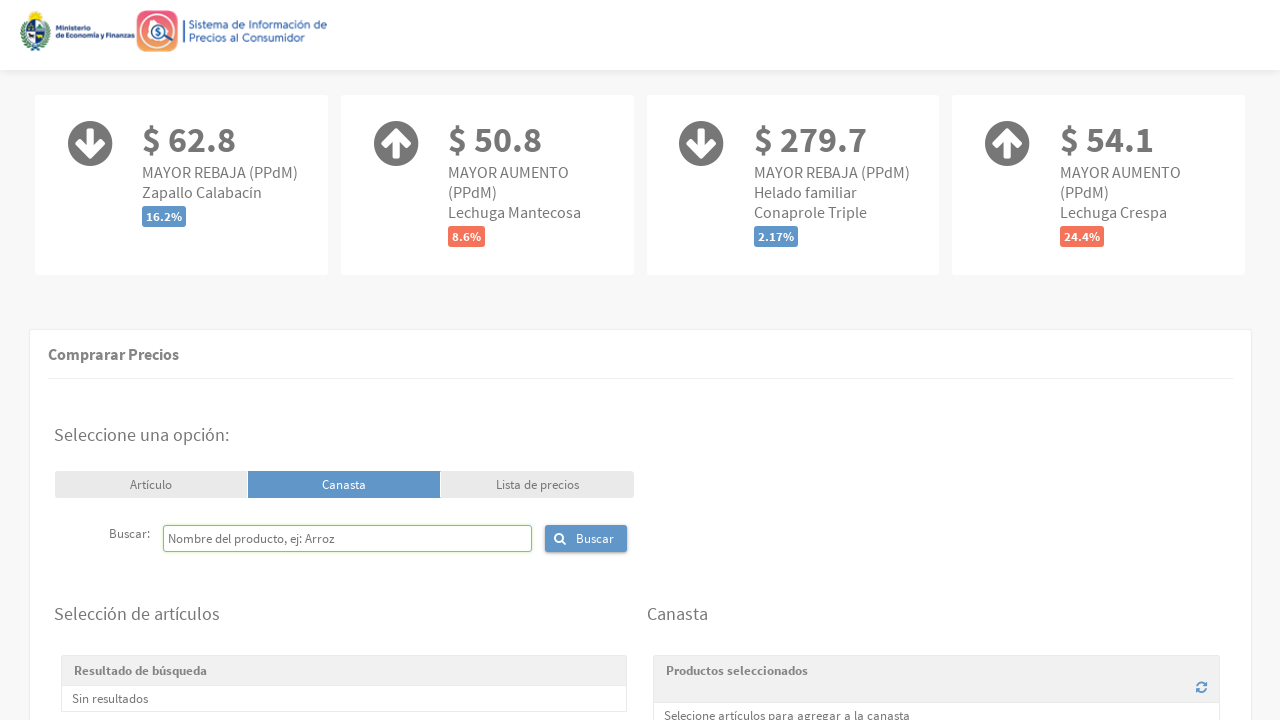

Filled search field with 'arroz' on input#form\:j_idt59_input
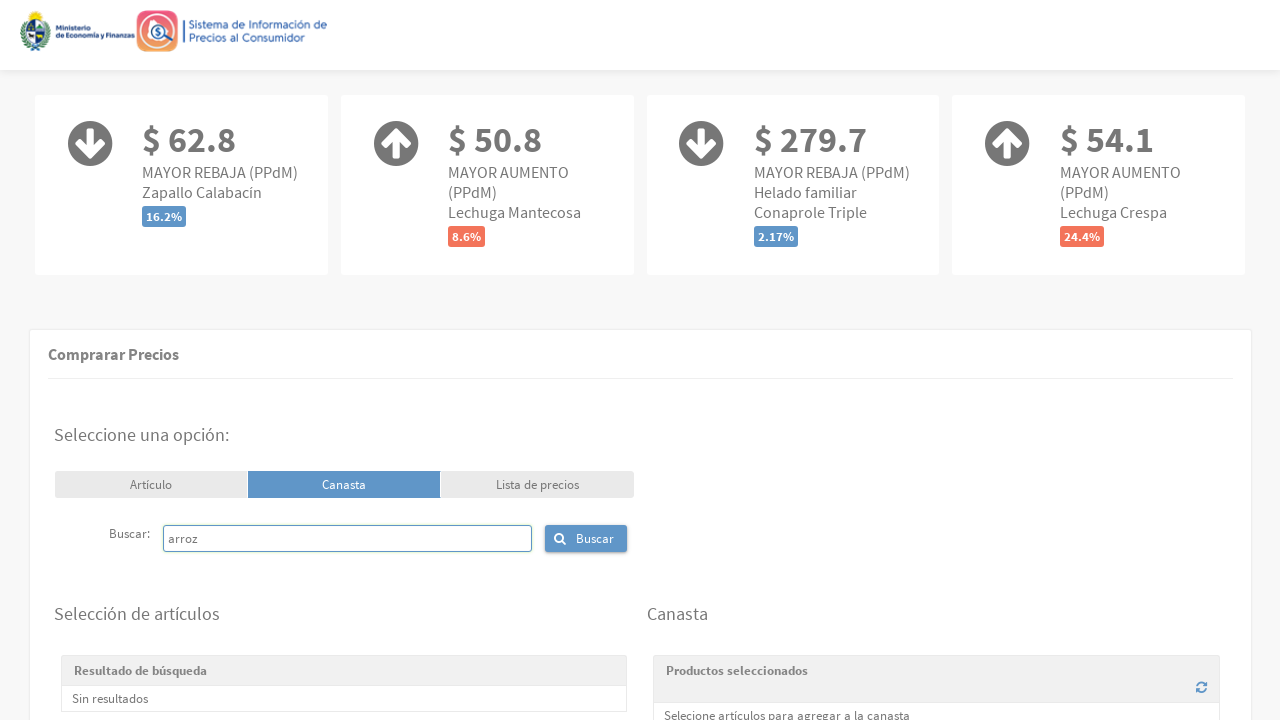

Clicked the search button at (560, 539) on xpath=//*[@id='form:j_idt62']/span[@class='ui-button-icon-left ui-icon ui-c fa f
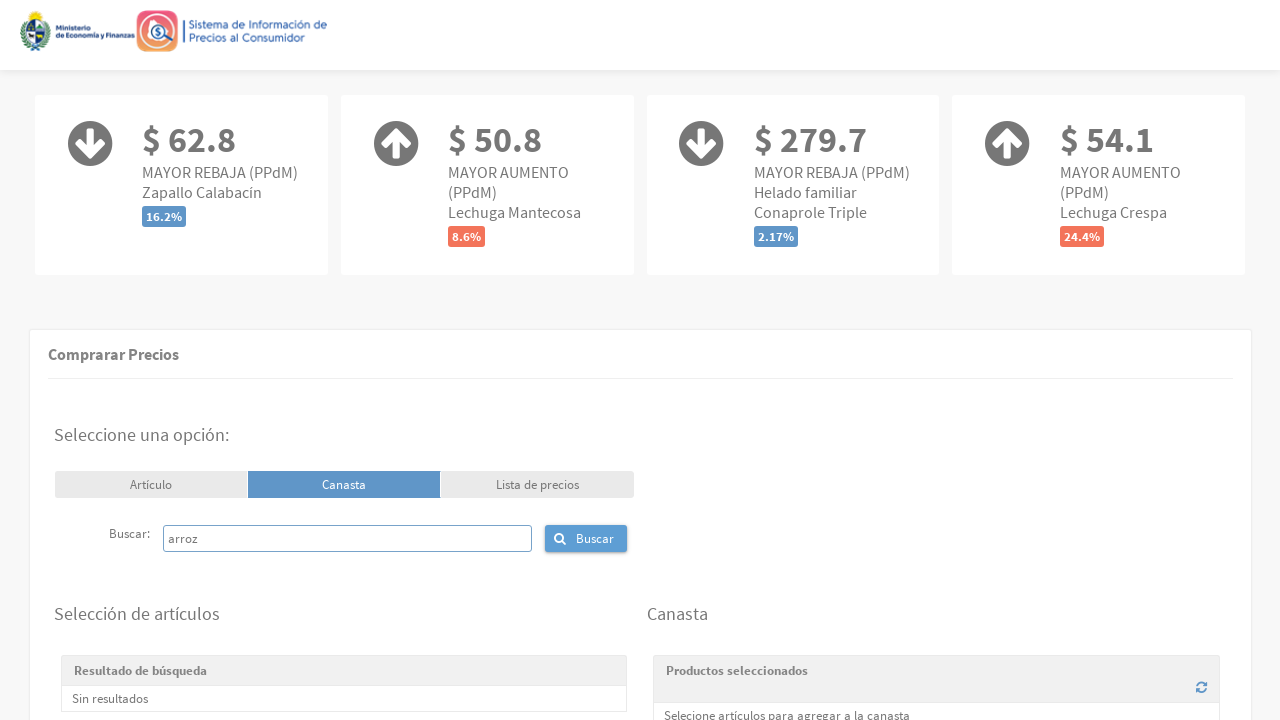

Search results loaded successfully
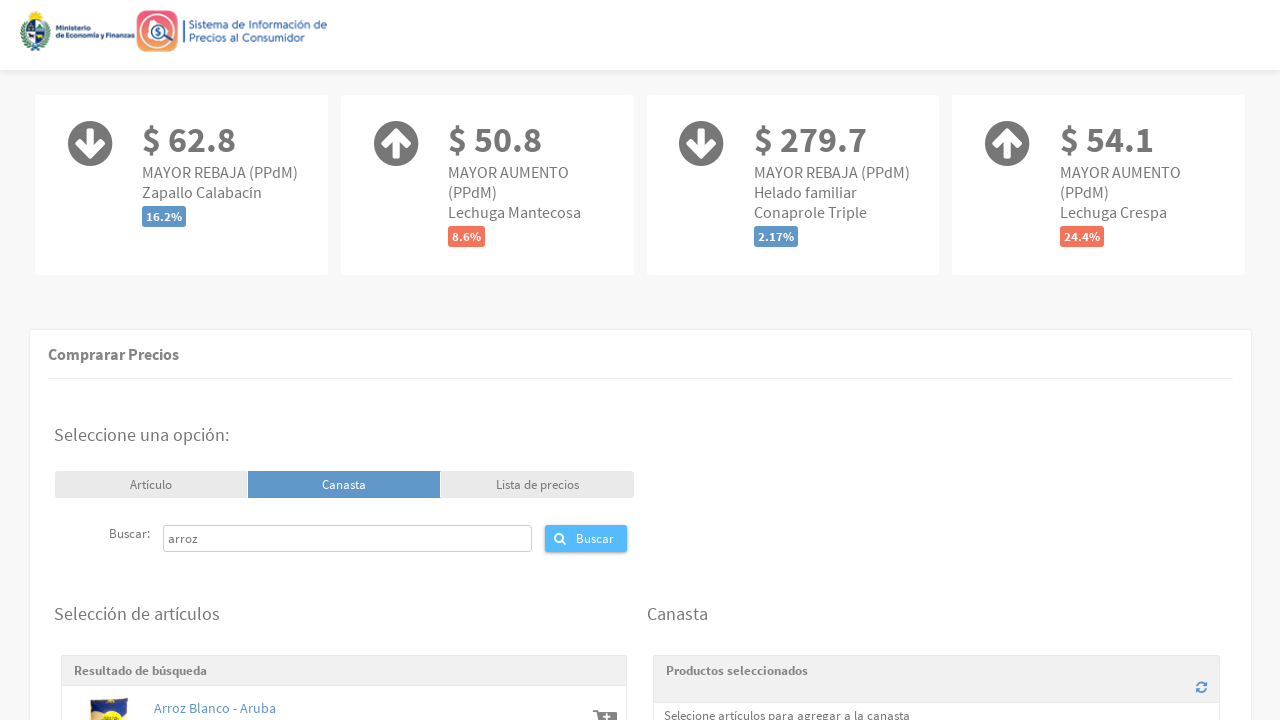

Clicked add to cart button for first product result at (605, 707) on #form\:data\:0\:j_idt79 i
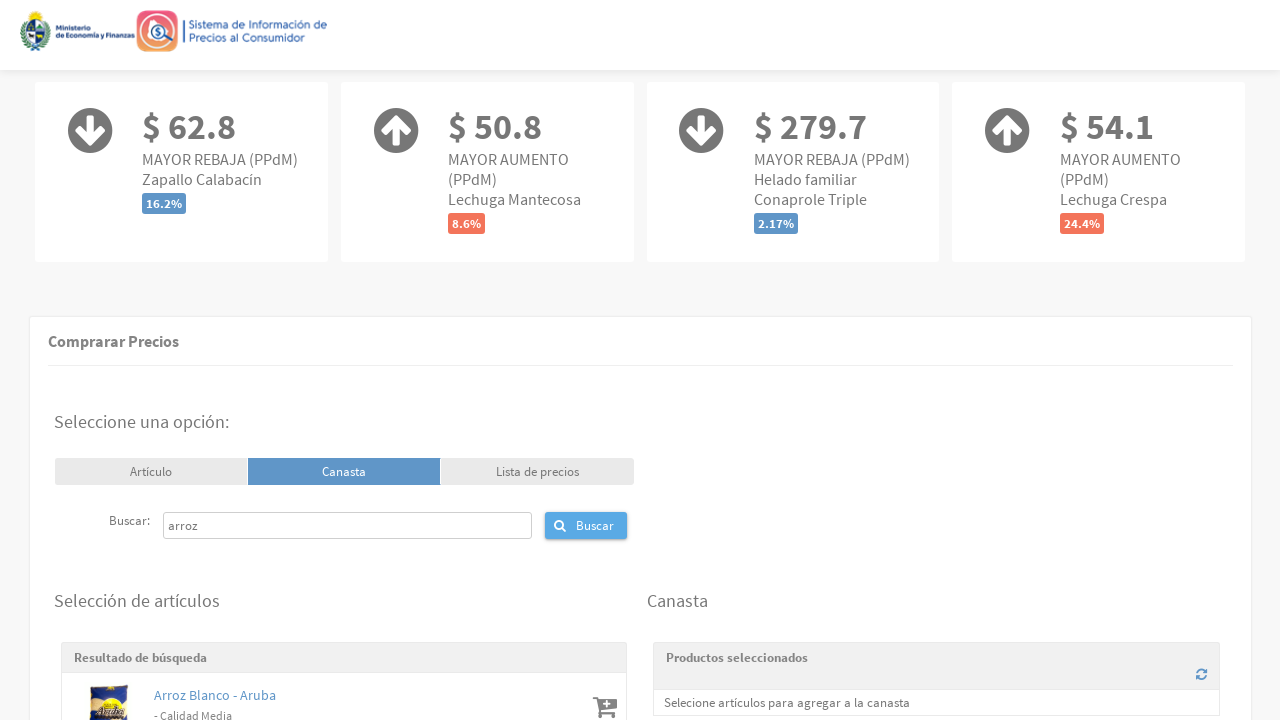

Clicked the compare button at (640, 489) on #form\:j_idt158 span:nth-child(2)
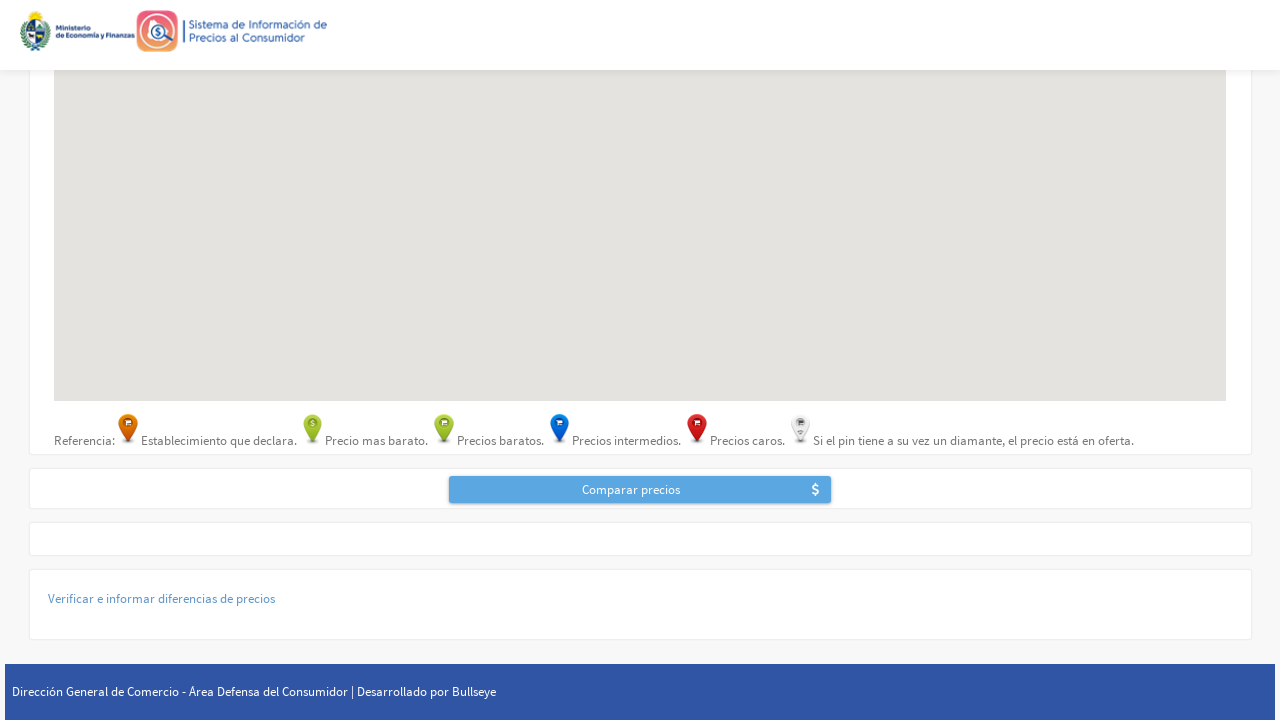

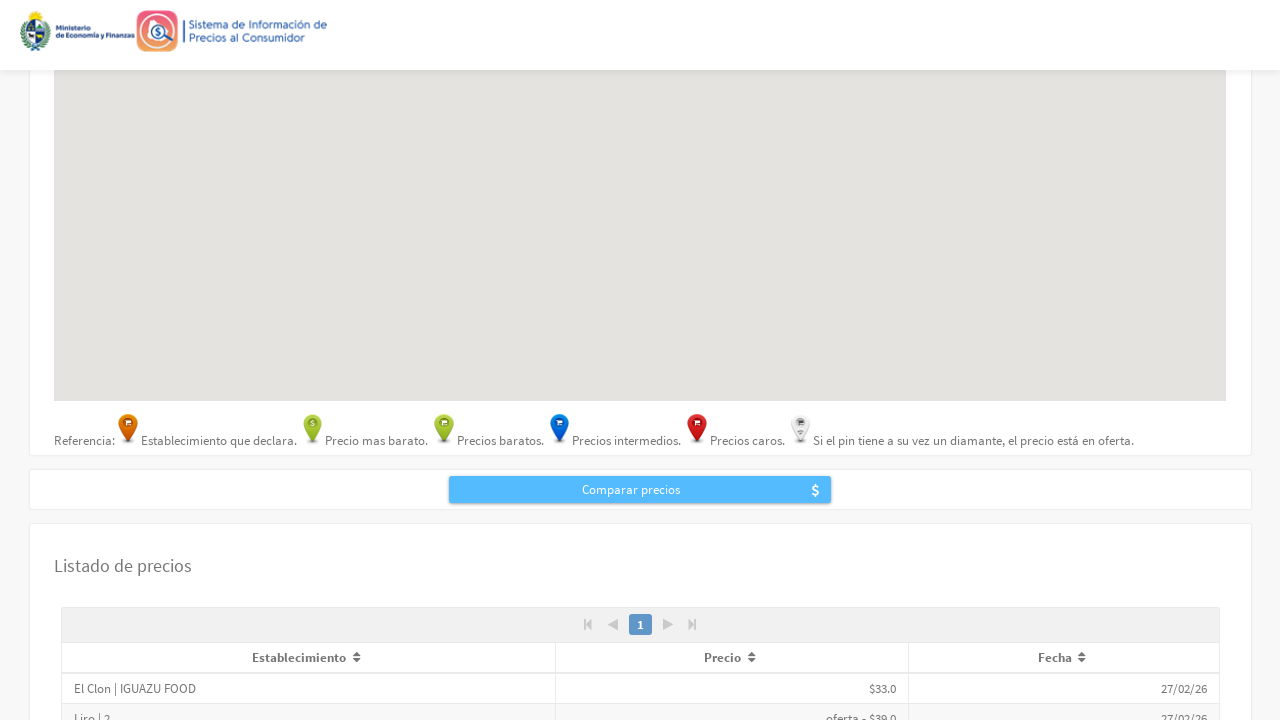